Tests VueJS dropdown component by selecting different options and verifying the selection

Starting URL: https://mikerodham.github.io/vue-dropdowns/

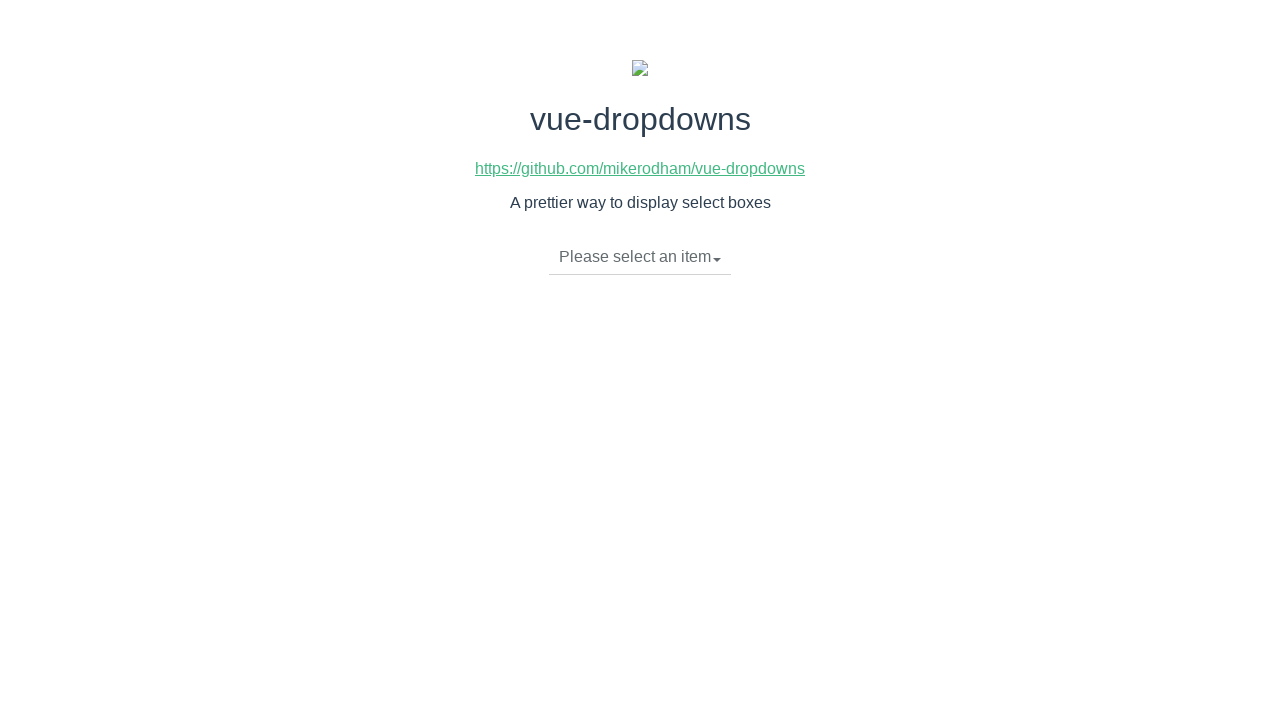

Clicked dropdown toggle to open menu at (640, 257) on li.dropdown-toggle
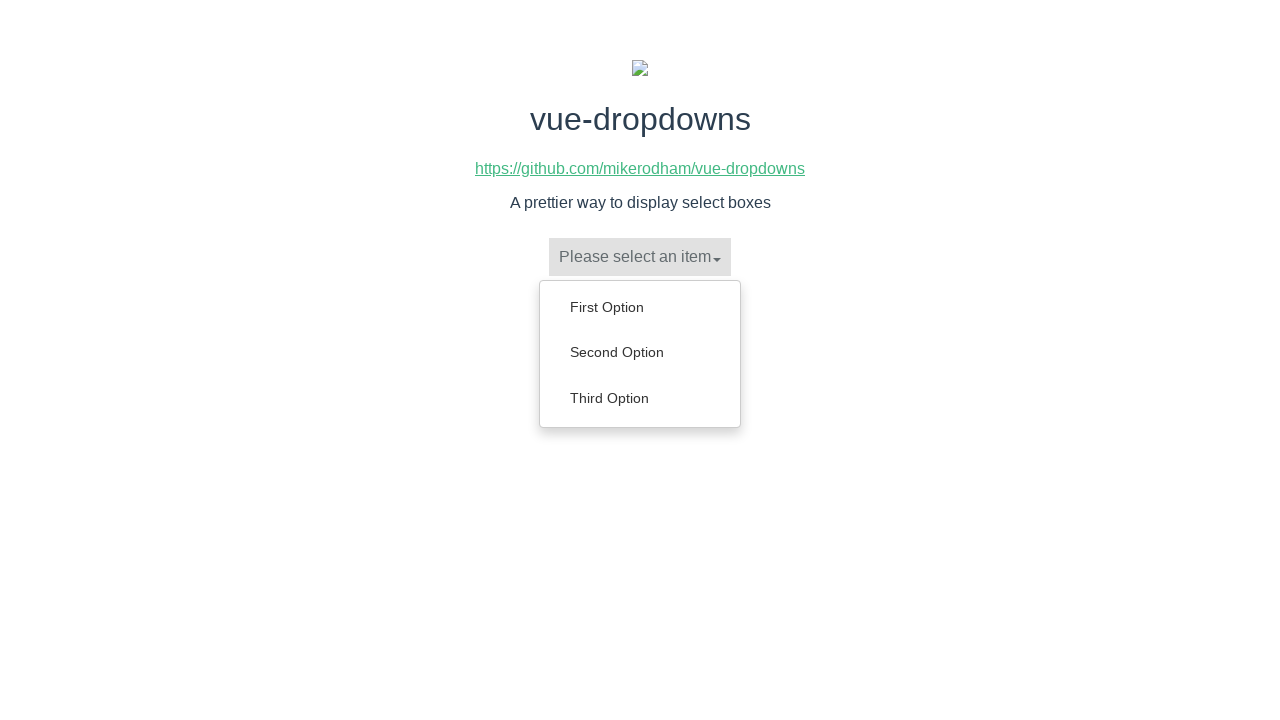

Dropdown menu loaded and links appeared
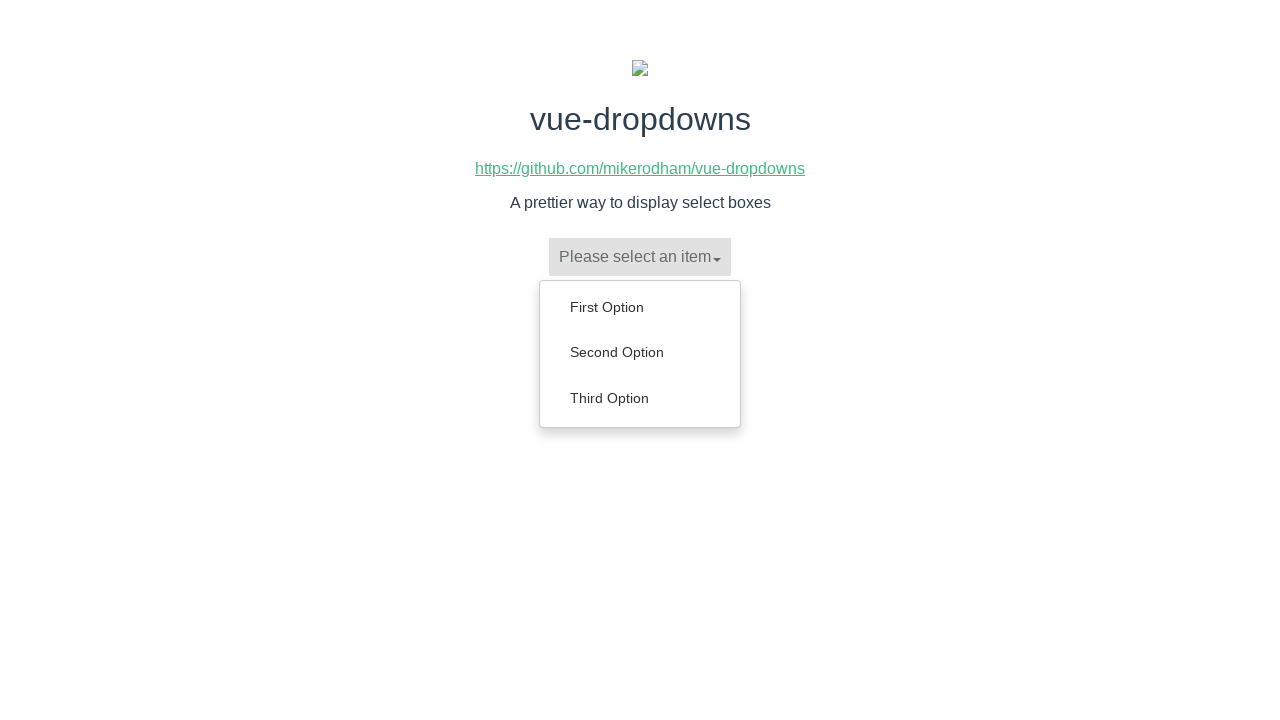

Selected 'Second Option' from dropdown menu
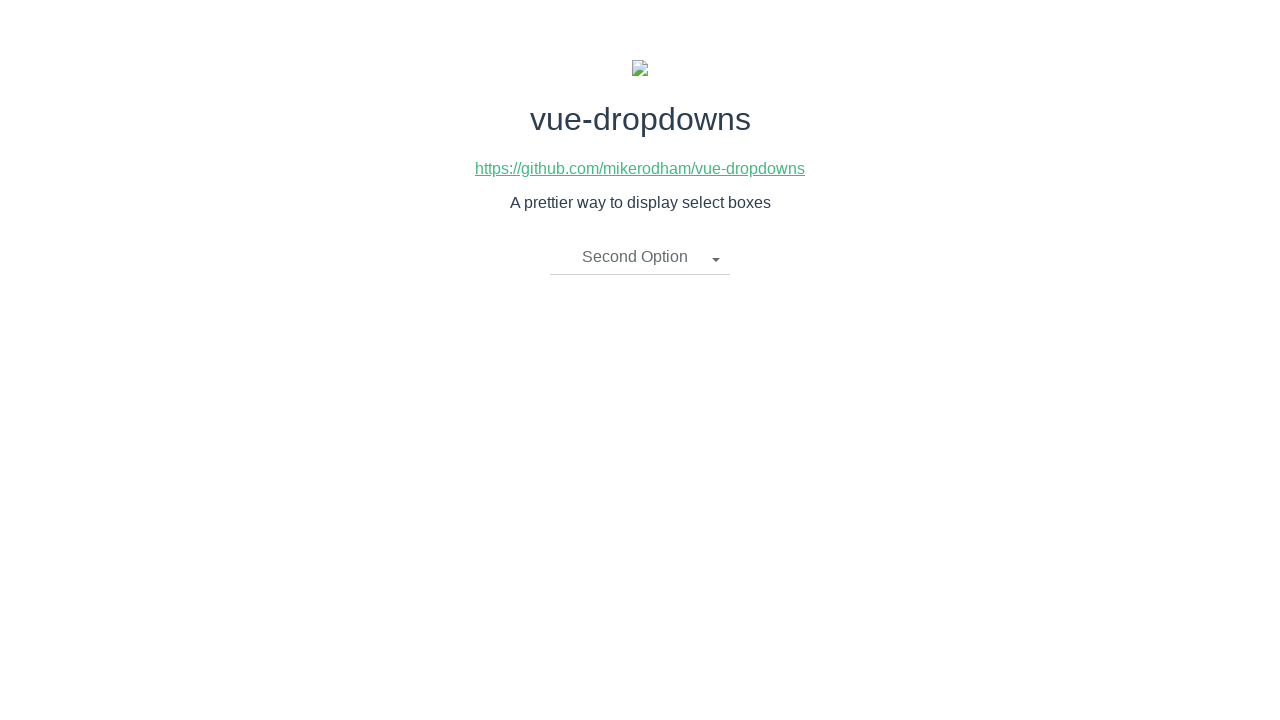

Verified 'Second Option' is selected in dropdown
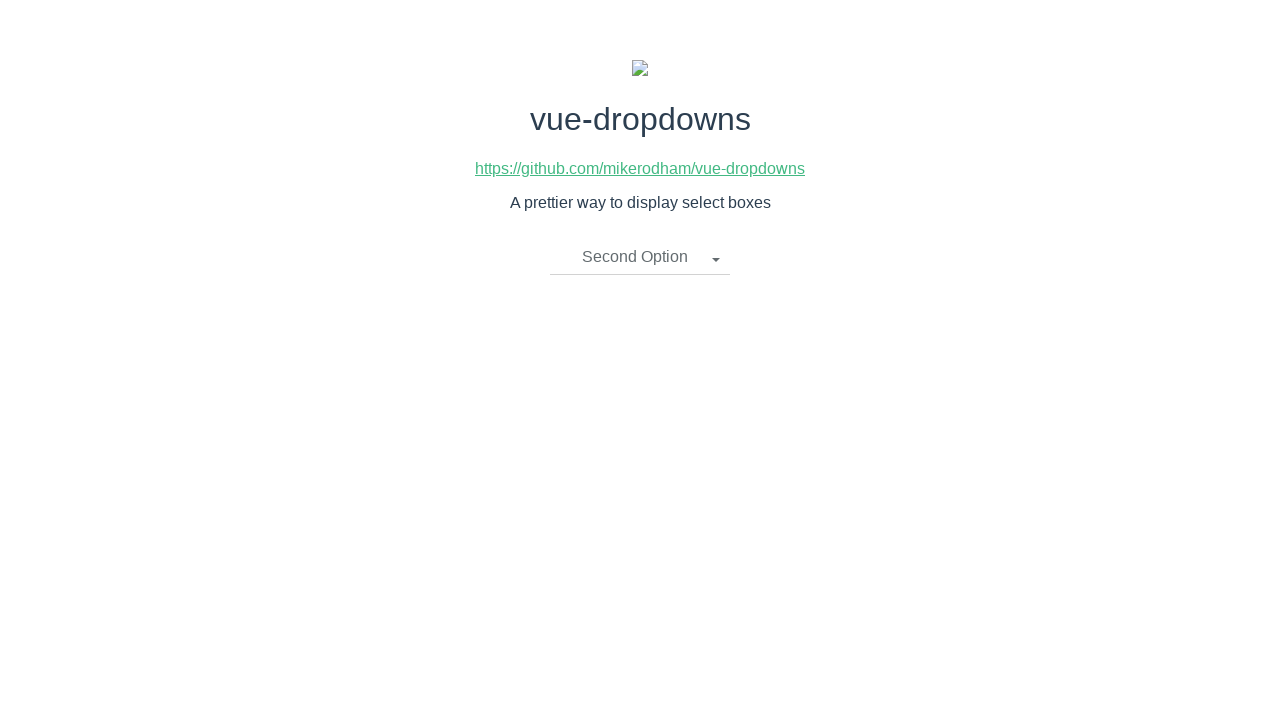

Clicked dropdown toggle to open menu at (640, 257) on li.dropdown-toggle
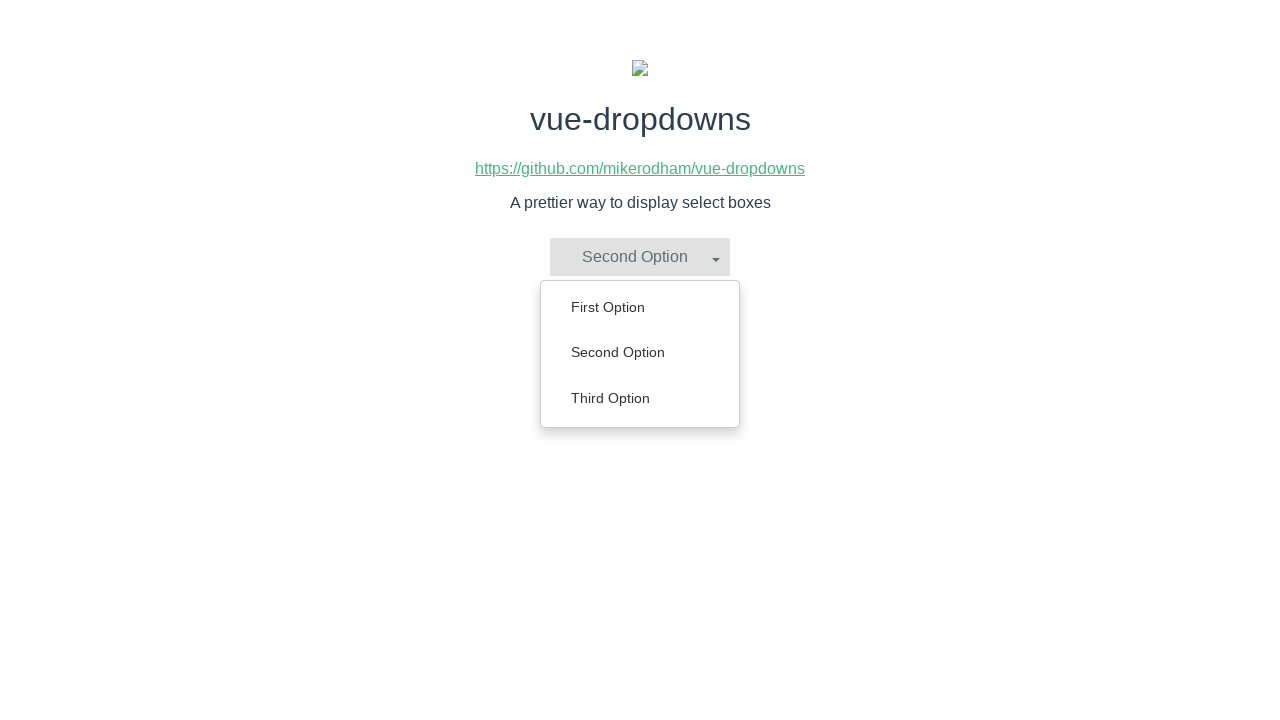

Dropdown menu loaded and links appeared
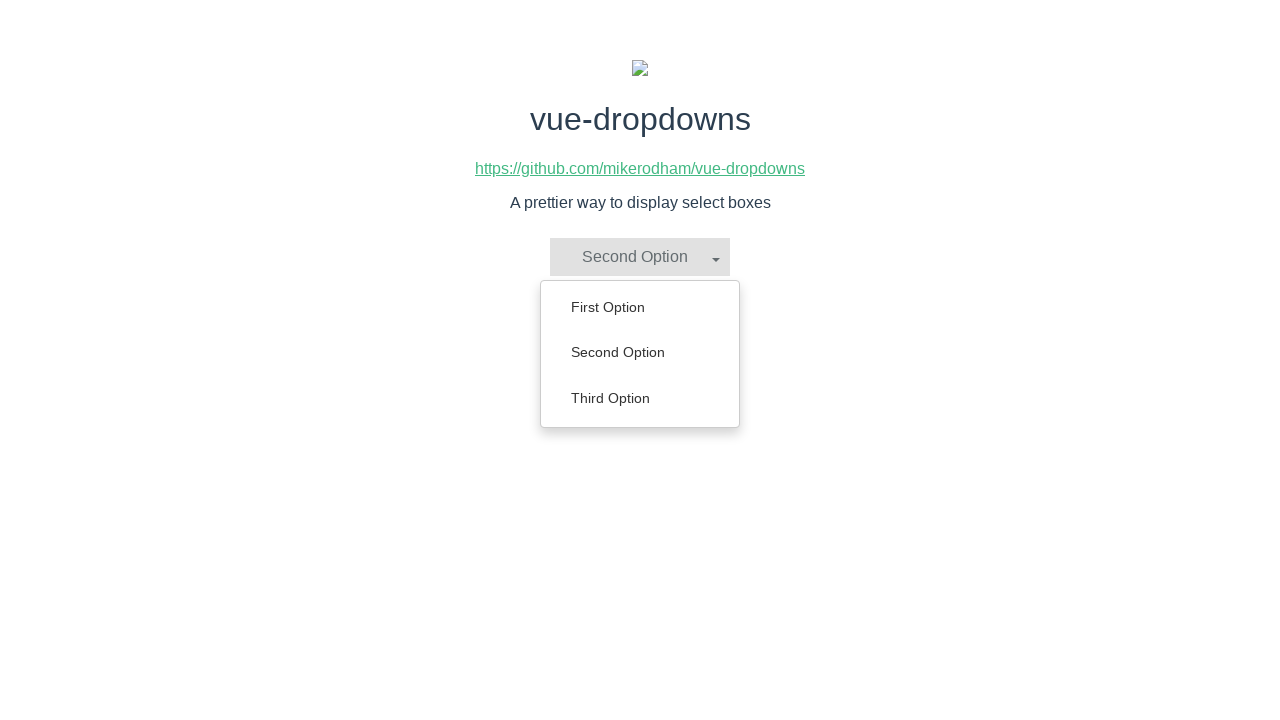

Selected 'First Option' from dropdown menu
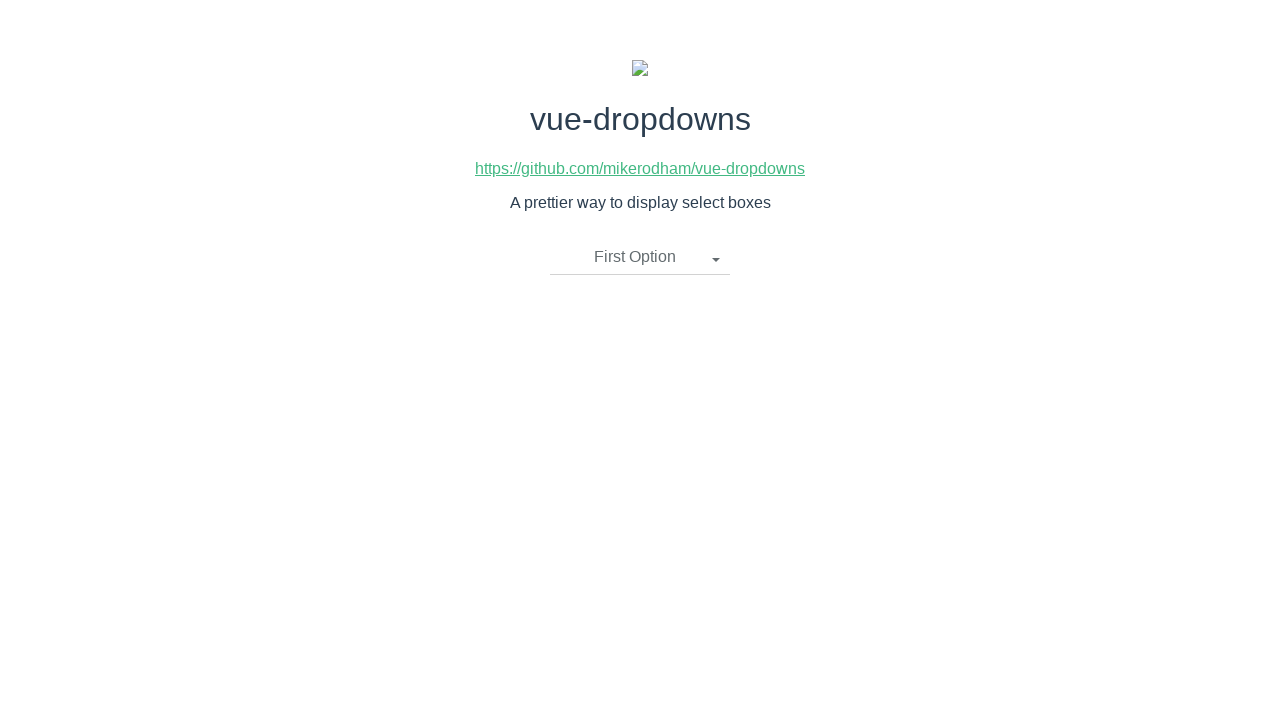

Verified 'First Option' is selected in dropdown
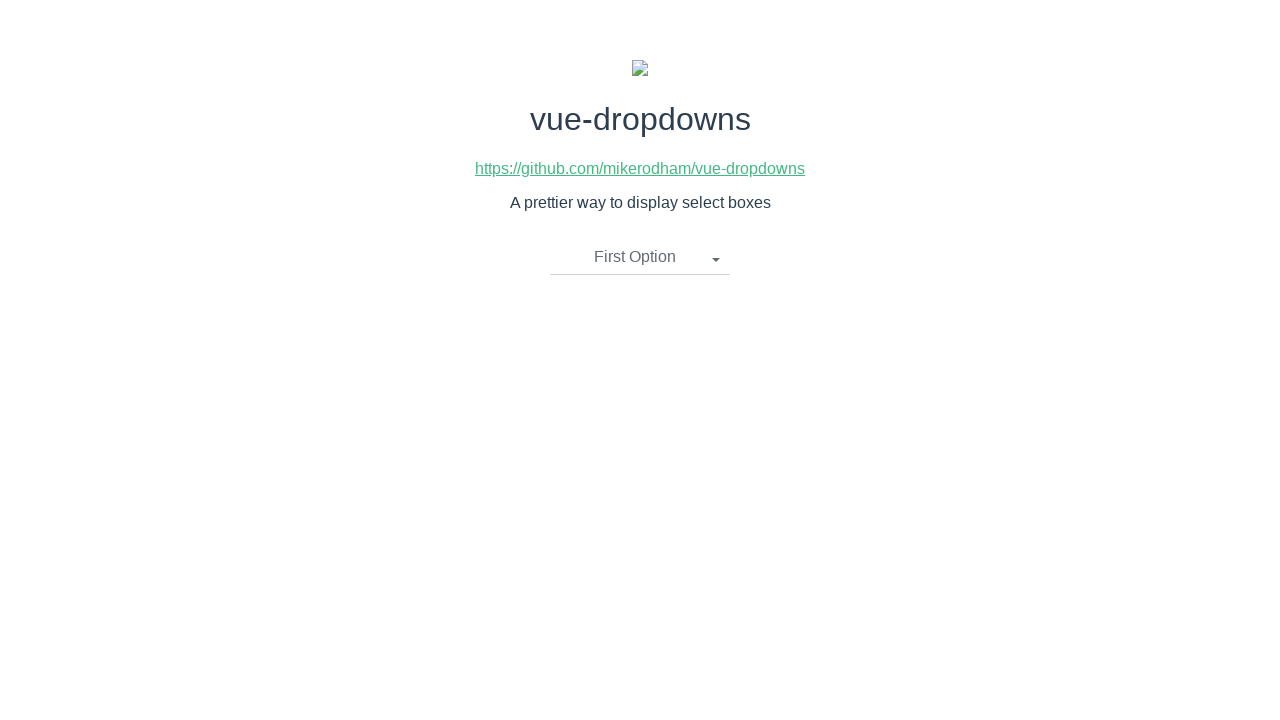

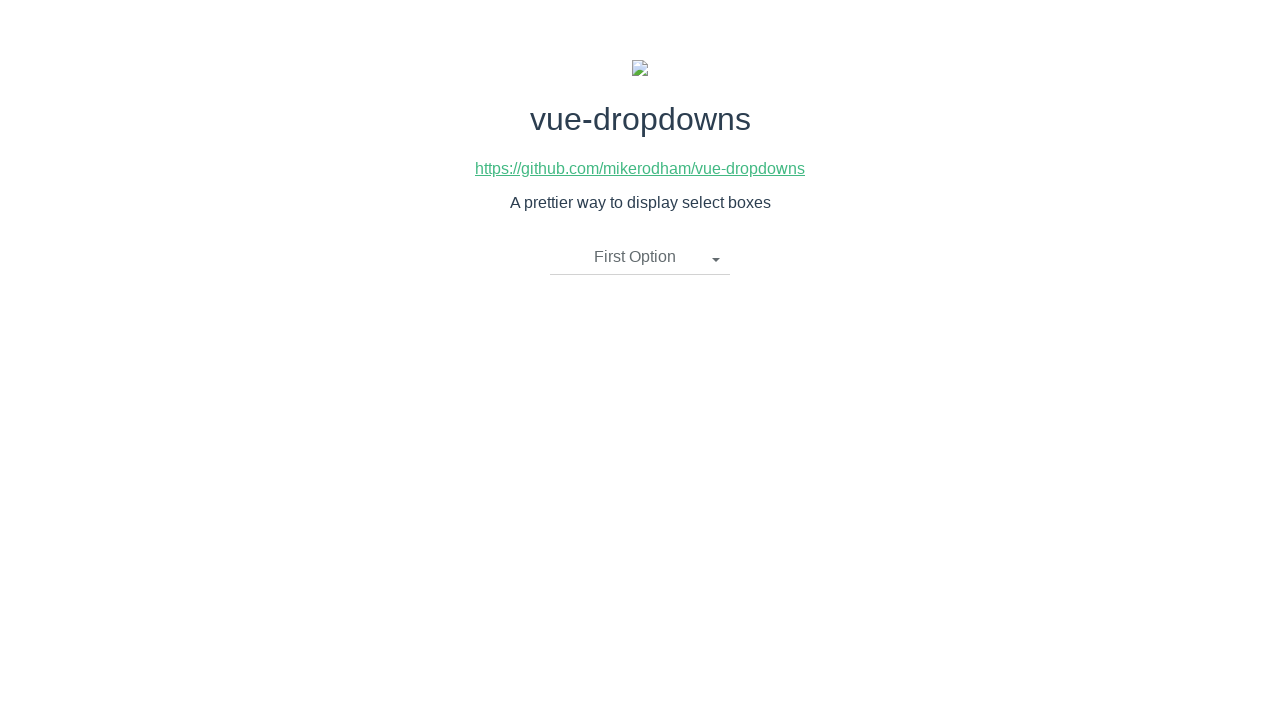